Tests clicking a link with a mathematically computed text value, then fills out a personal information form with first name, last name, city, and country fields, and submits it.

Starting URL: http://suninjuly.github.io/find_link_text

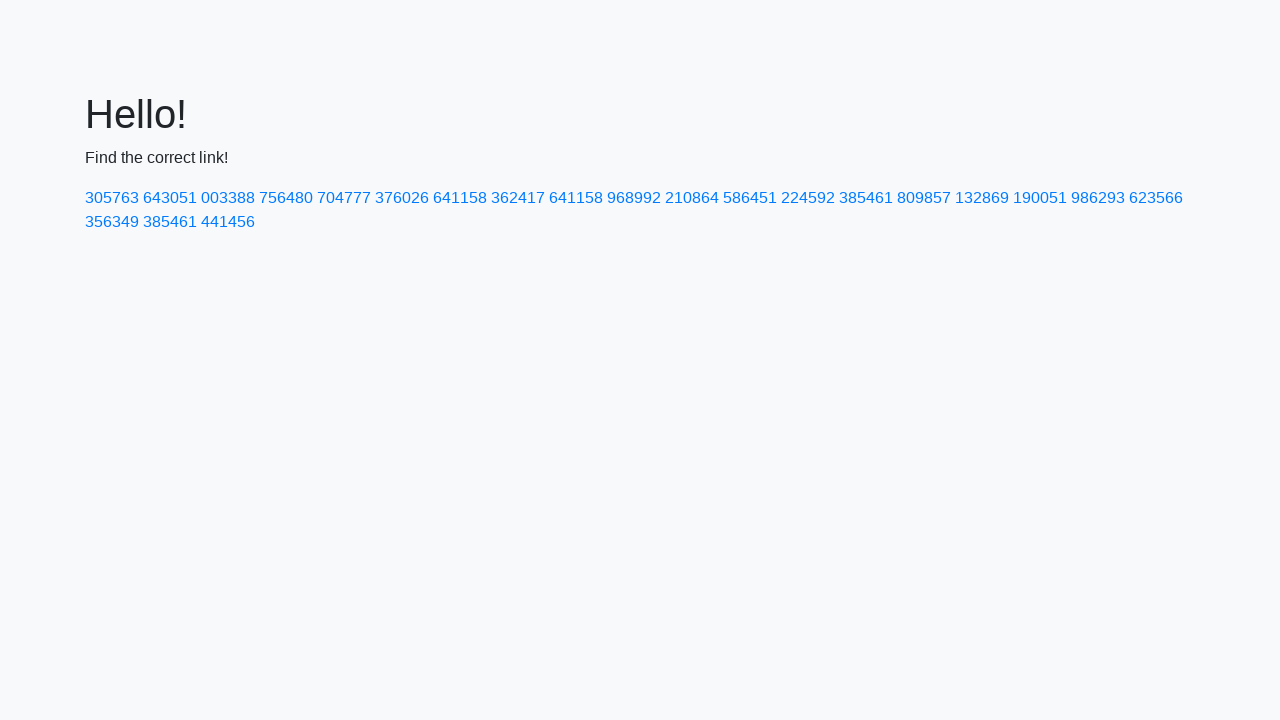

Clicked link with mathematically computed text value 224592 at (808, 198) on text=224592
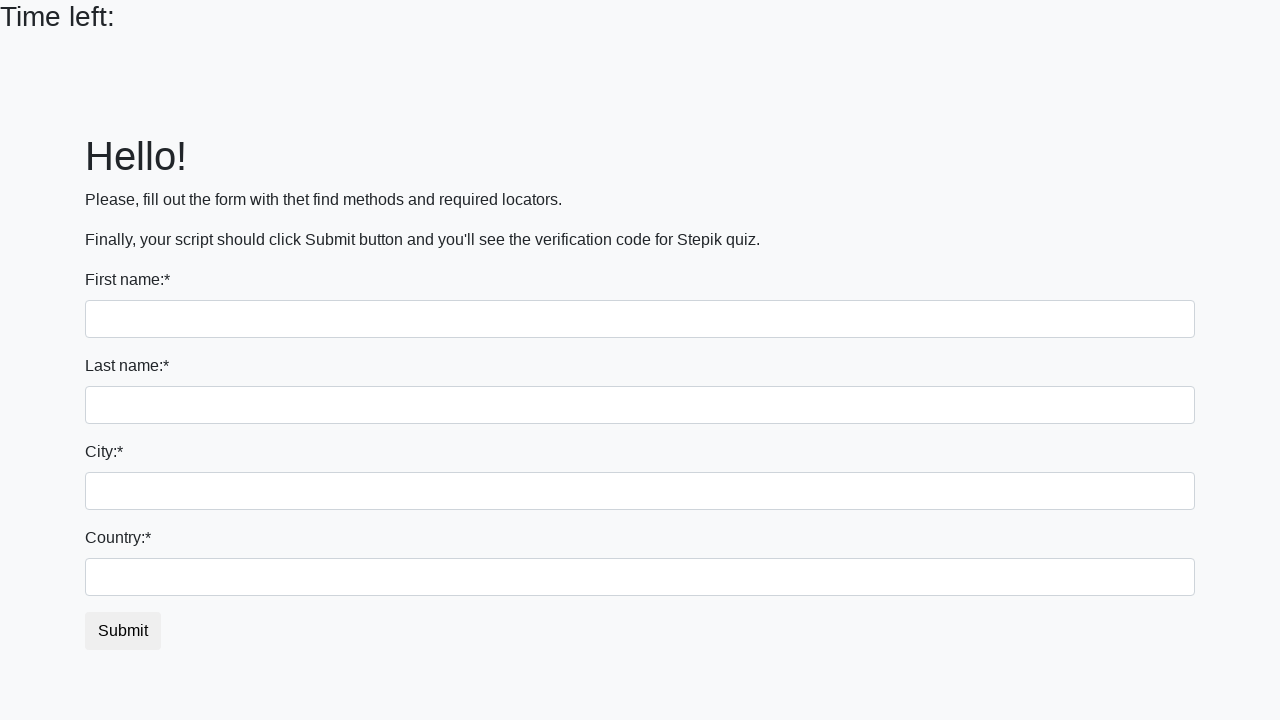

Filled first name field with 'Ivan' on input[name='first_name']
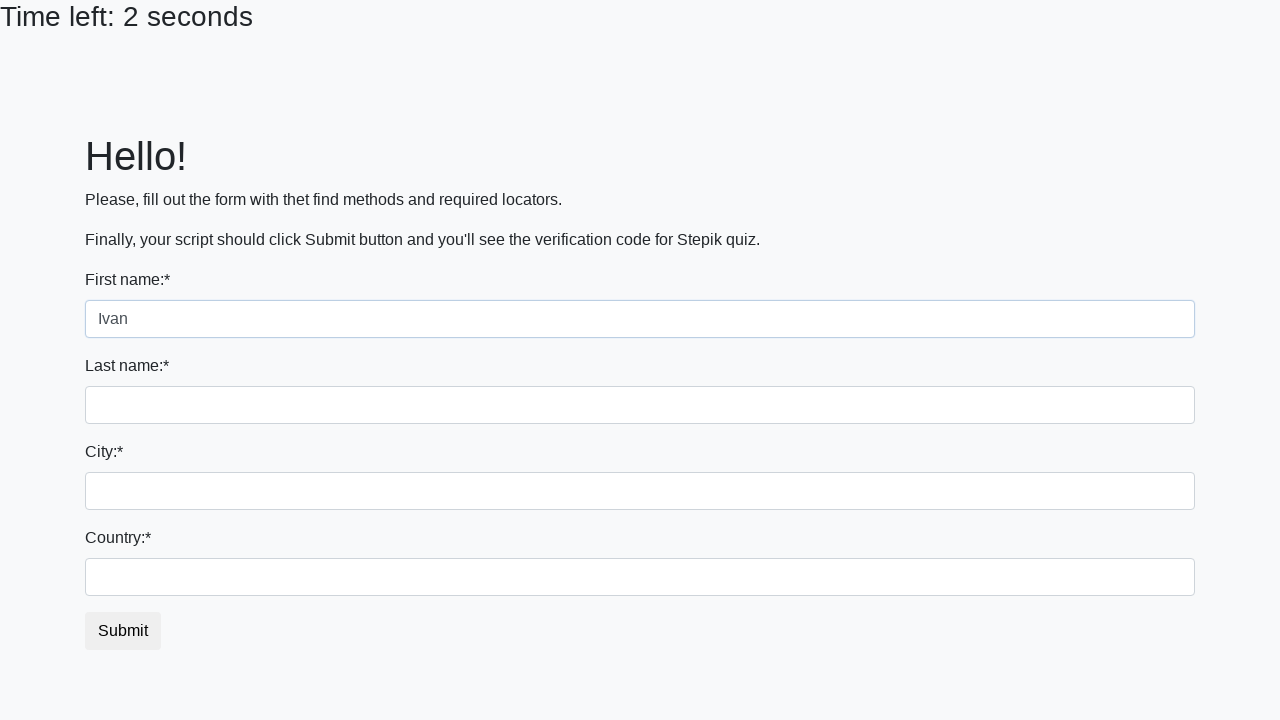

Filled last name field with 'Petrov' on input[name='last_name']
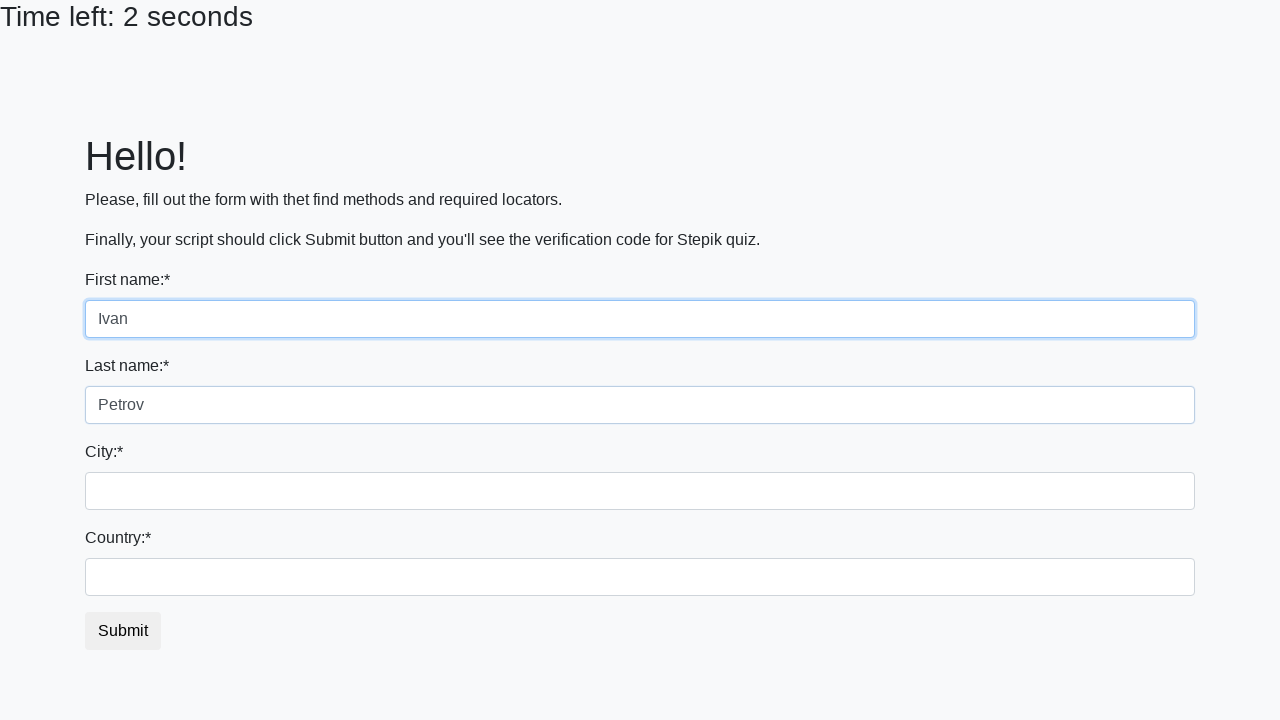

Filled city field with 'Smolensk' on .form-control.city
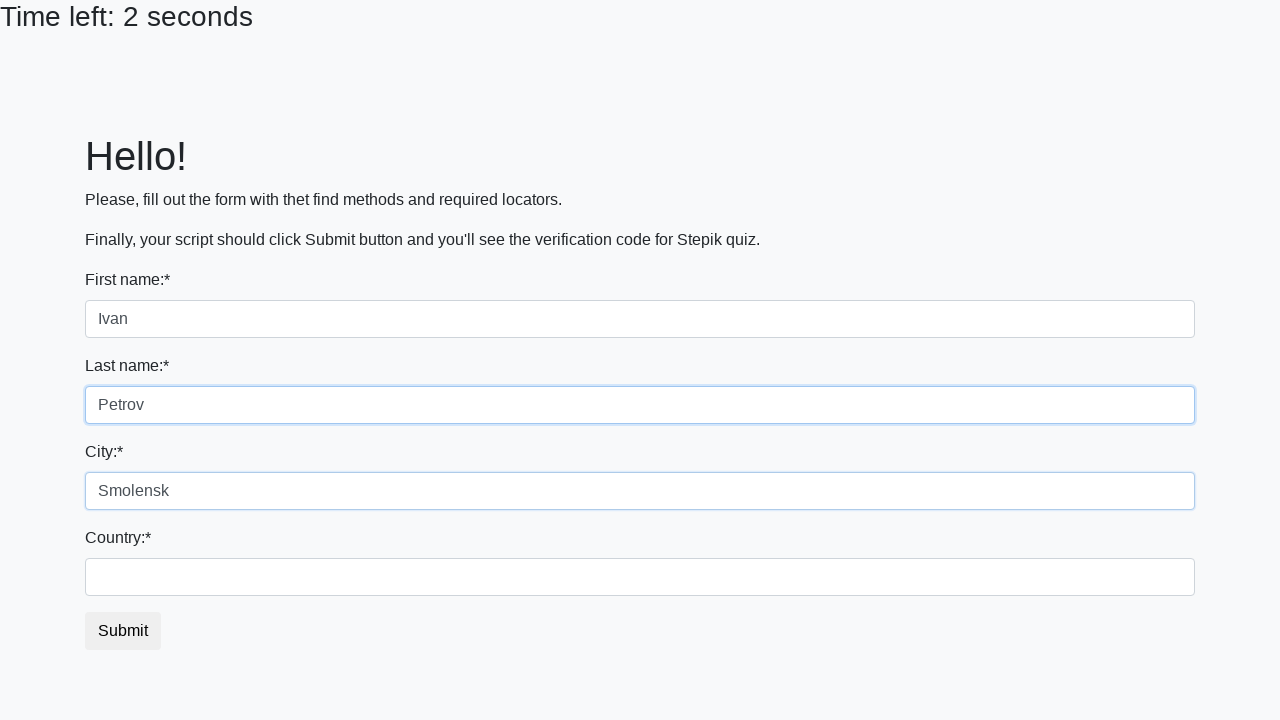

Filled country field with 'Russia' on #country
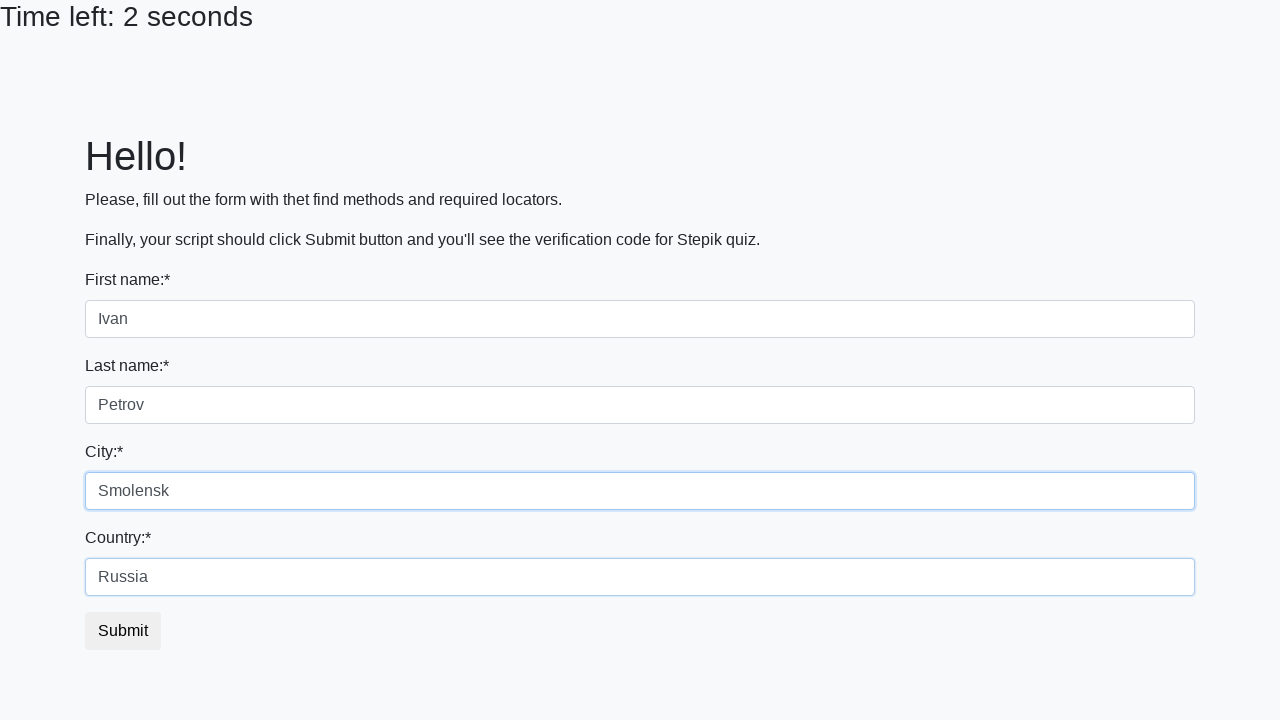

Clicked submit button to complete form submission at (123, 631) on button.btn
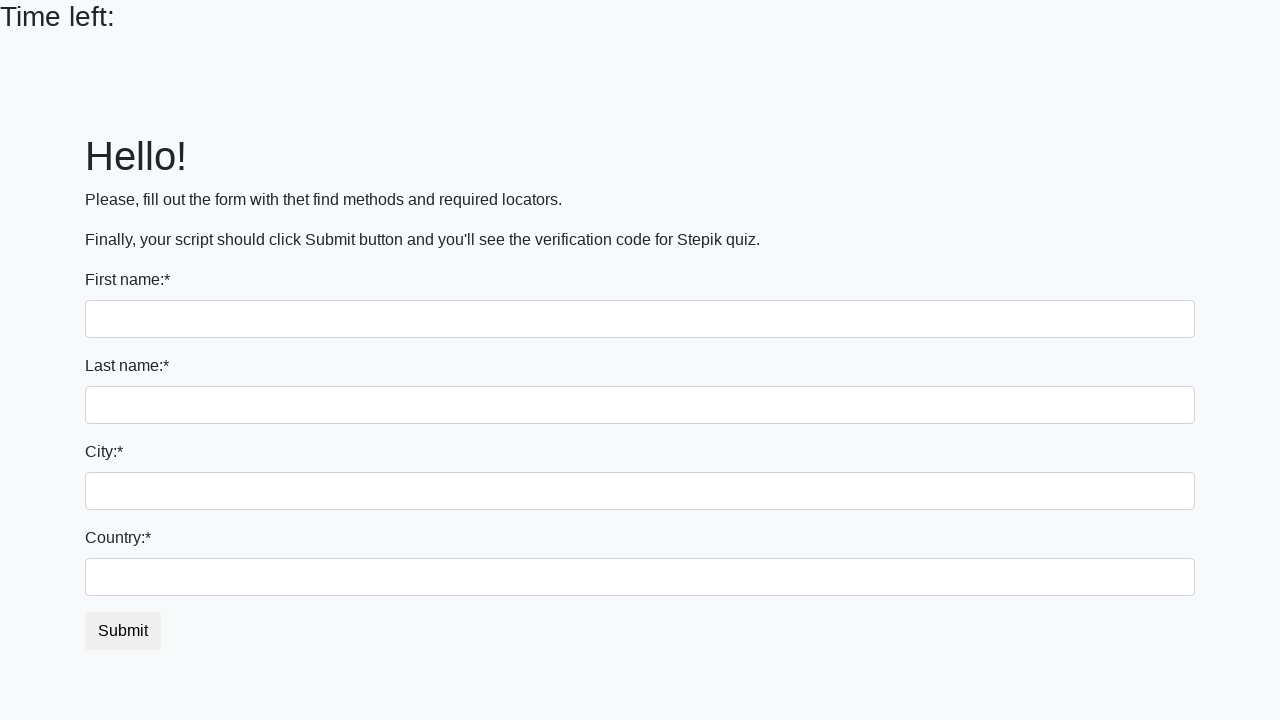

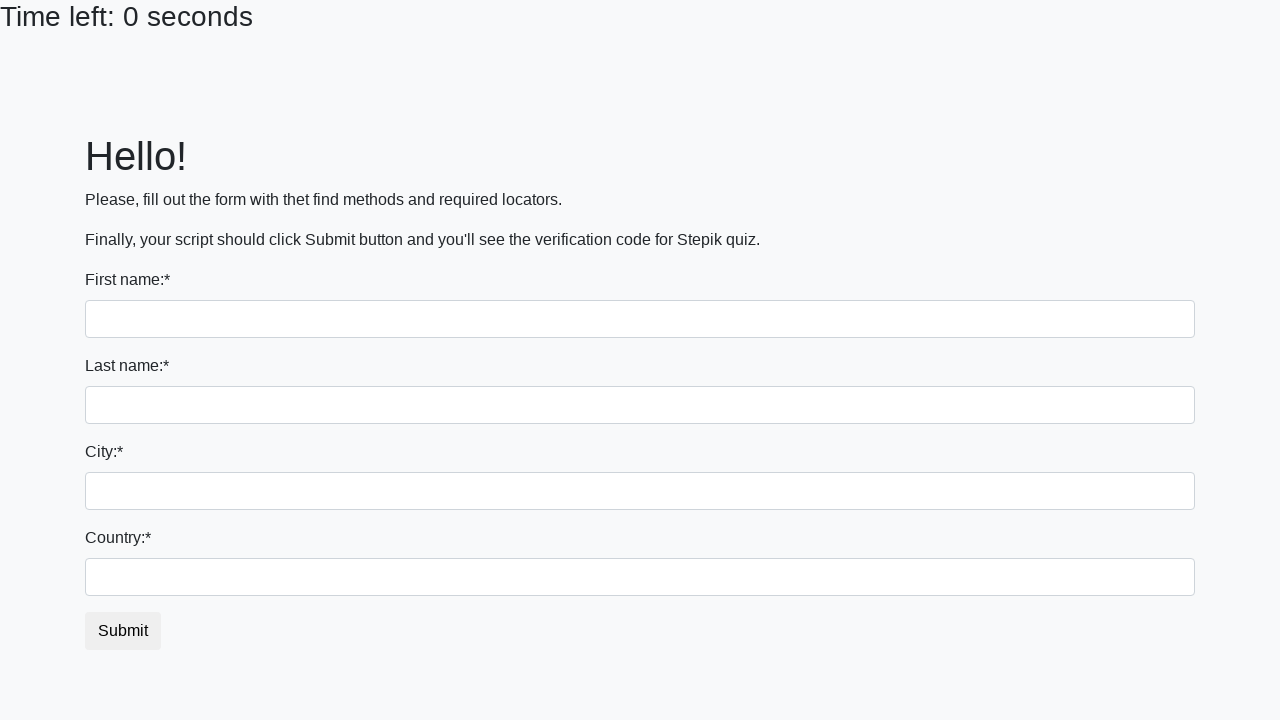